Tests dynamic control visibility by toggling a checkbox's visibility state and interacting with it when visible

Starting URL: https://v1.training-support.net/selenium/dynamic-controls

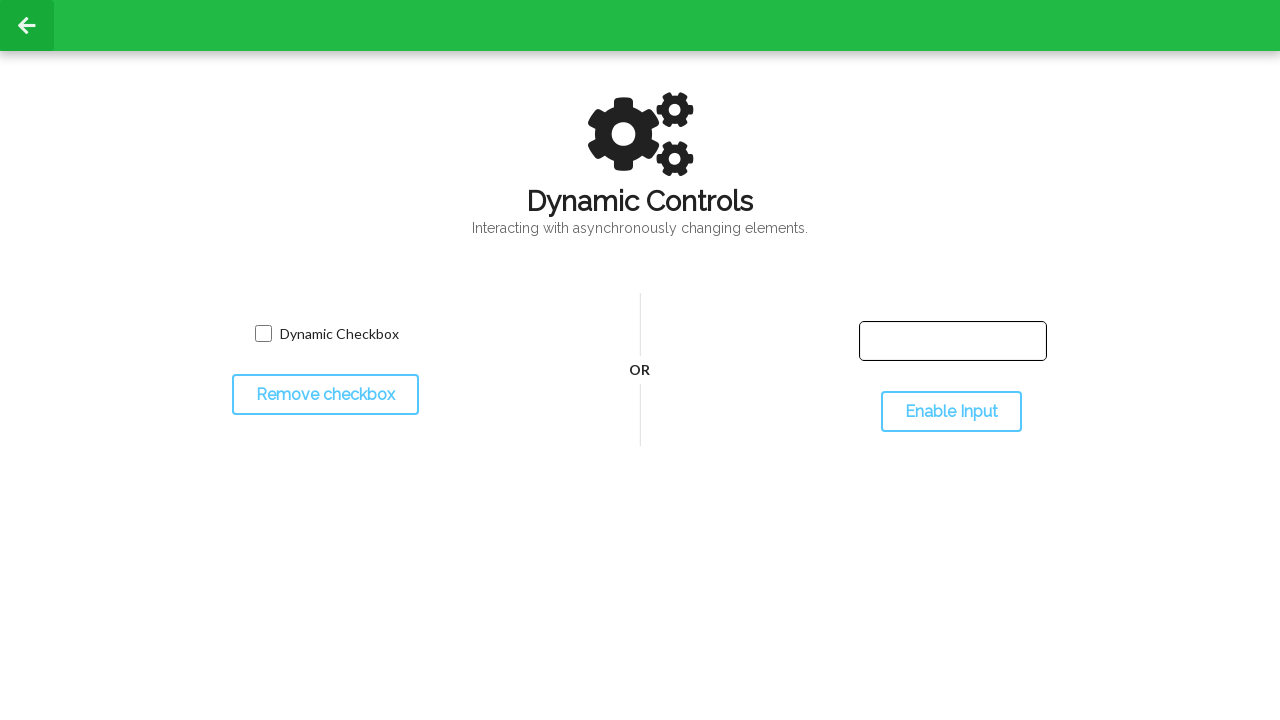

Clicked toggle button to hide checkbox at (325, 395) on #toggleCheckbox
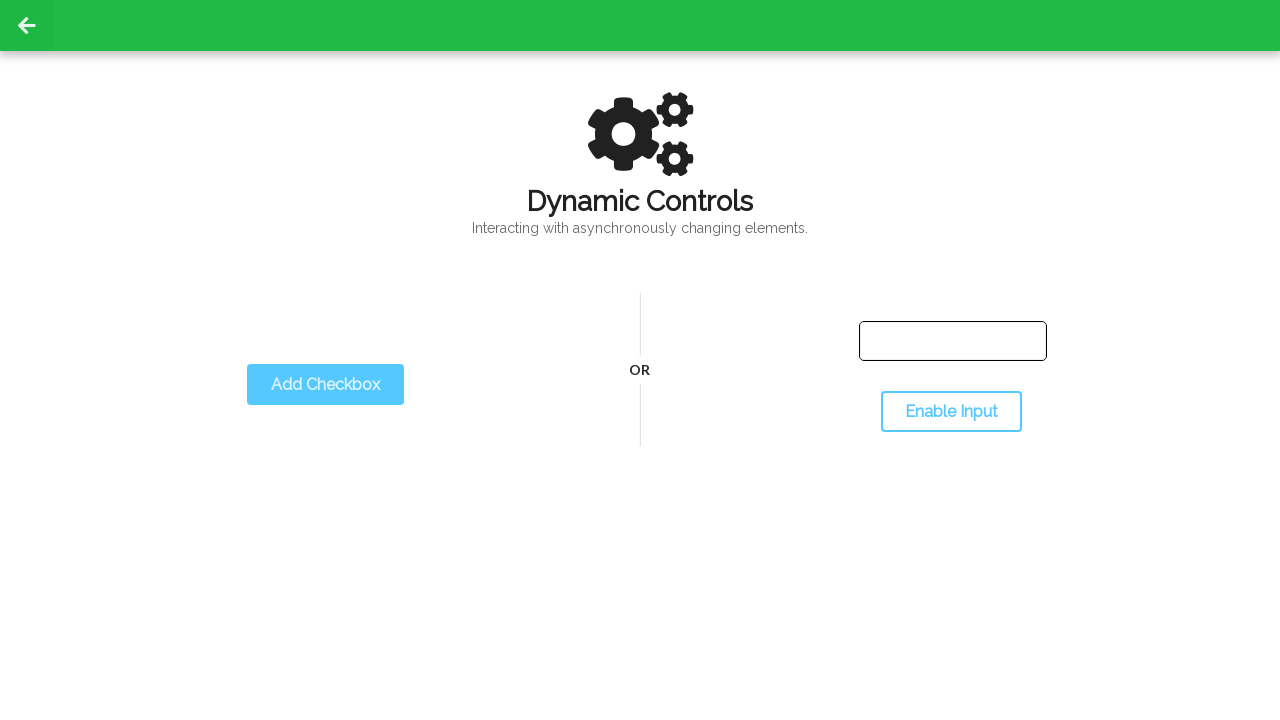

Checkbox disappeared after toggle
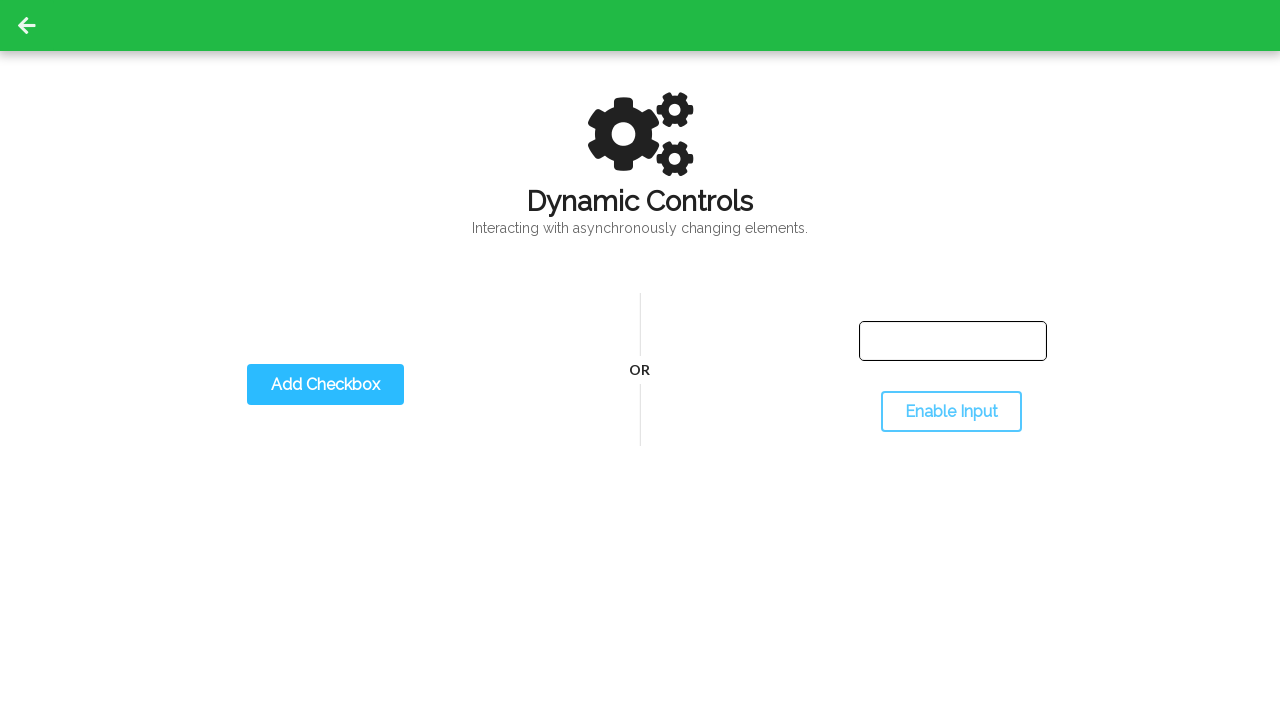

Clicked toggle button to show checkbox at (325, 385) on #toggleCheckbox
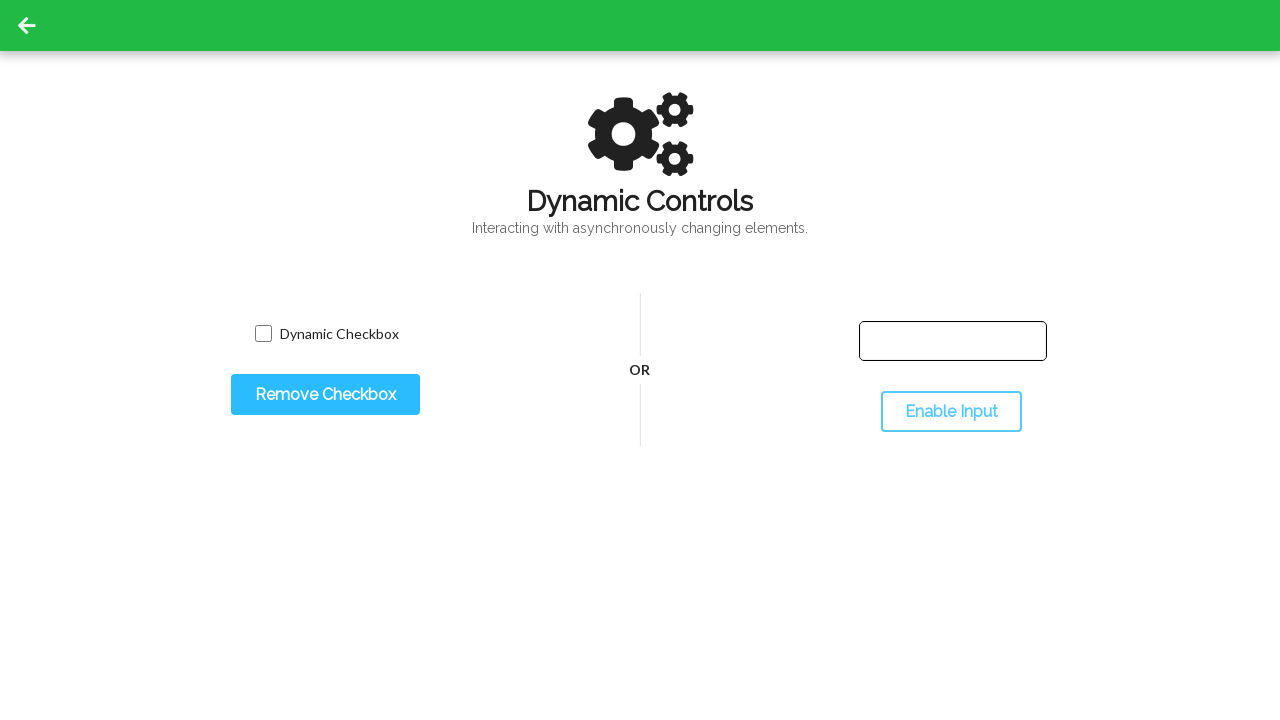

Checkbox reappeared and is now visible
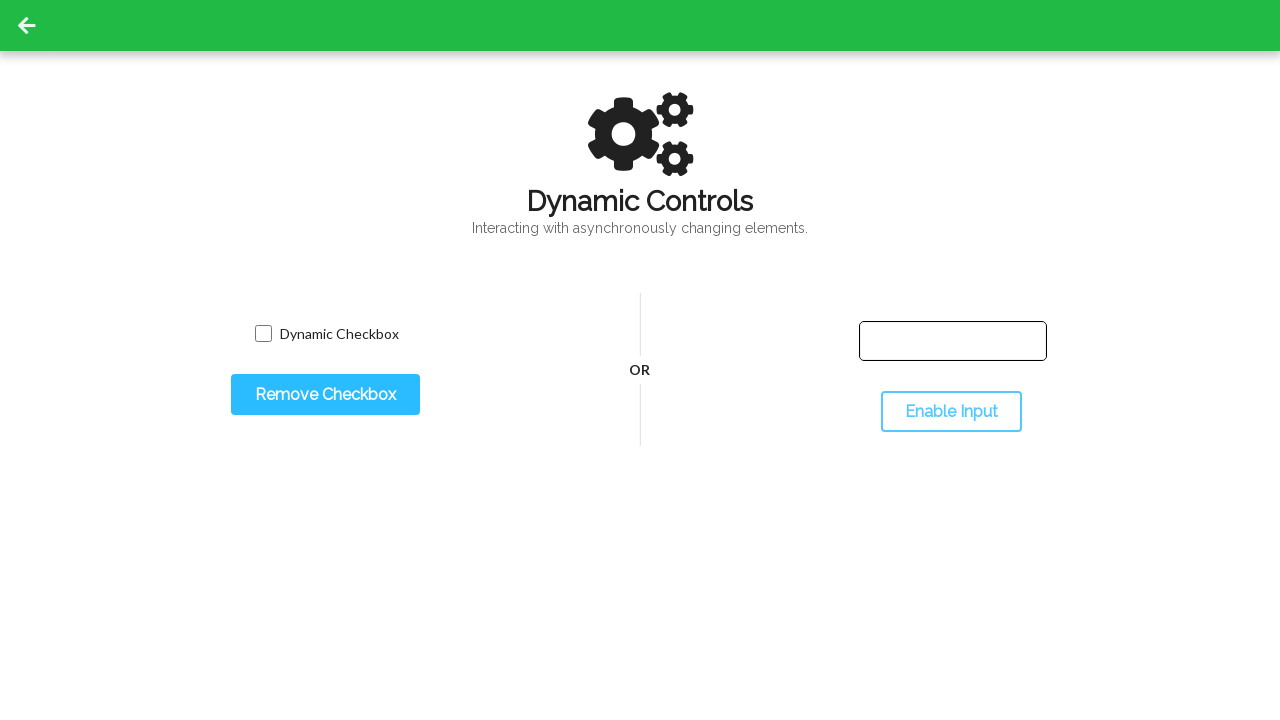

Clicked checkbox to check it at (263, 334) on input.willDisappear
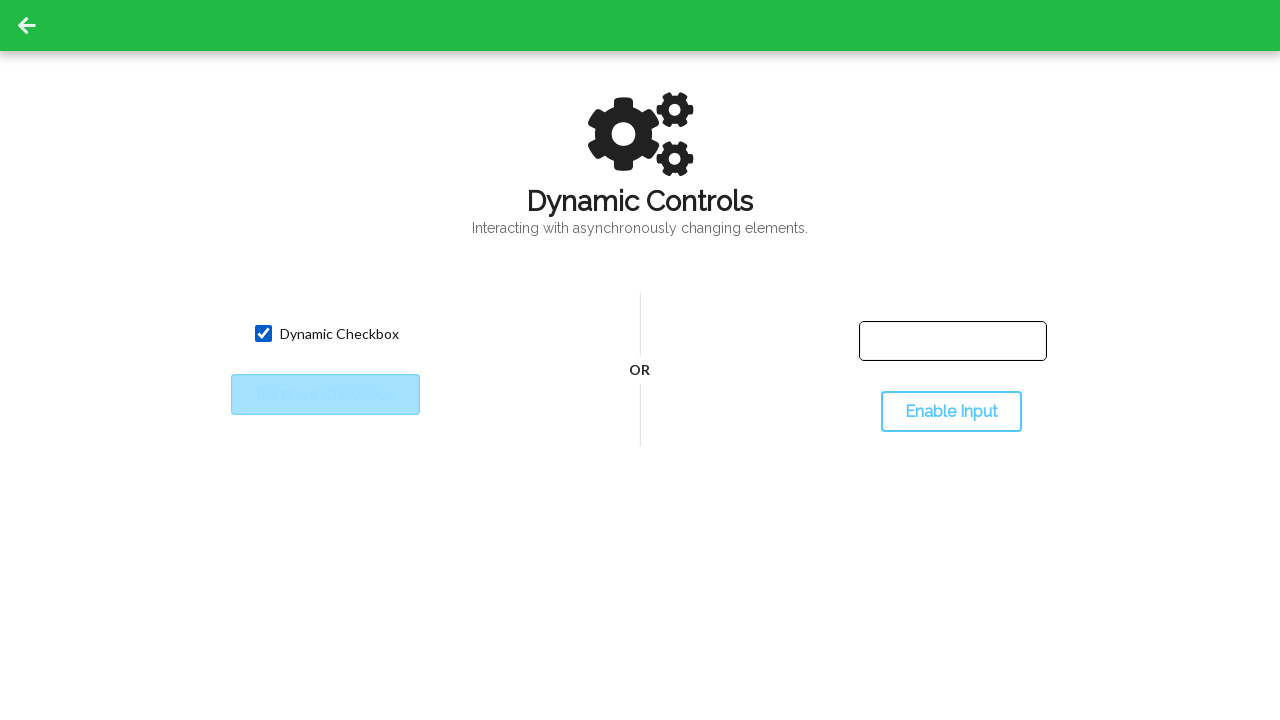

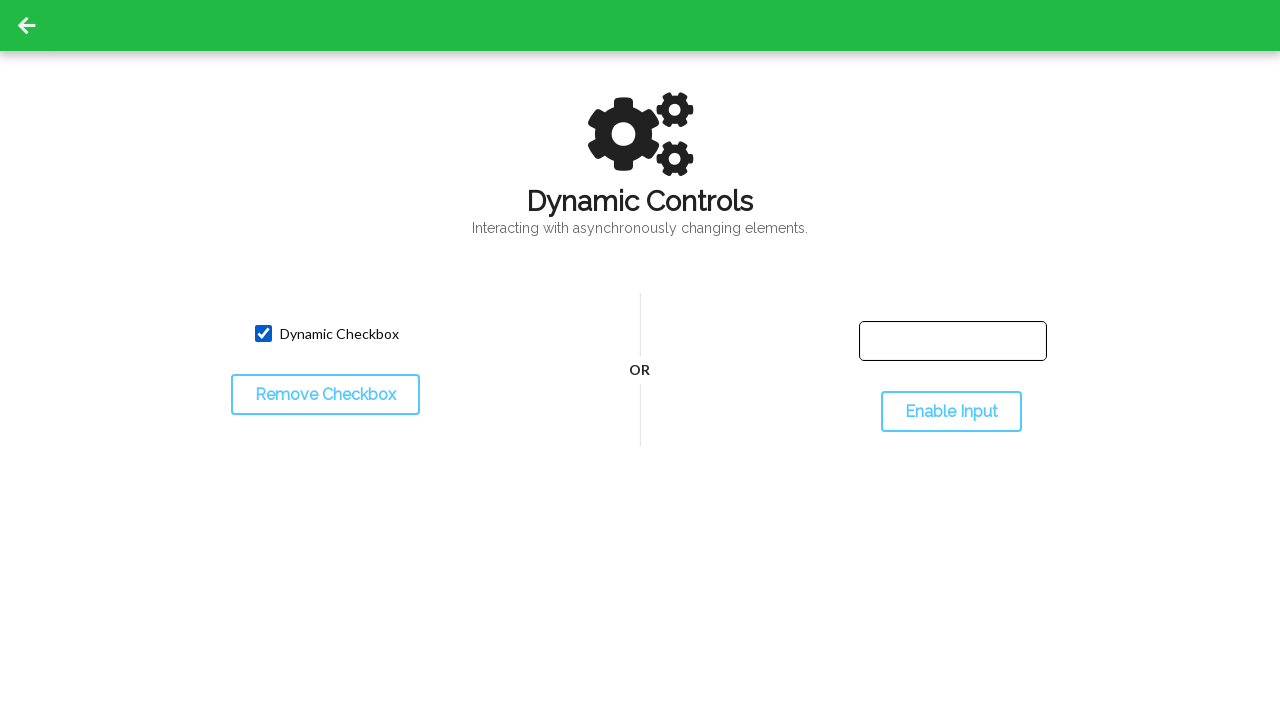